Tests visibility and presence of dynamically loaded elements by clicking the start button and verifying that "Hello World!" text appears

Starting URL: http://the-internet.herokuapp.com/dynamic_loading/2

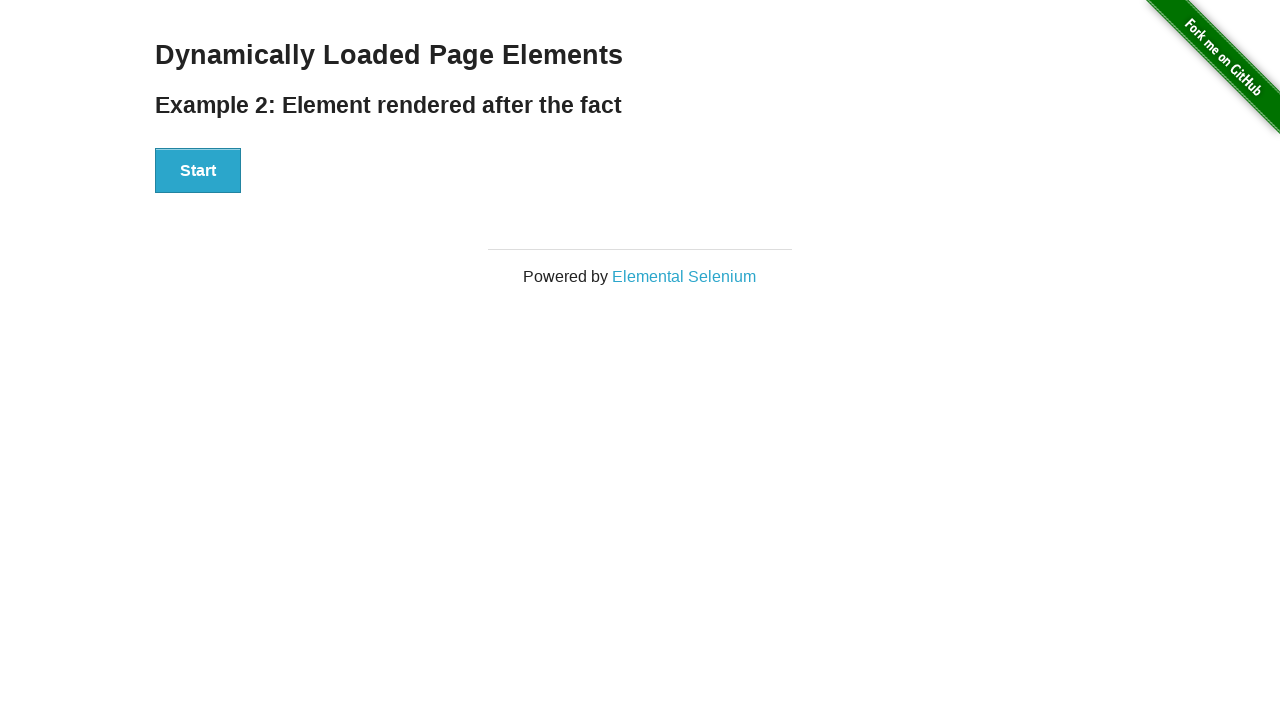

Clicked the start button to trigger dynamic loading at (198, 171) on xpath=//*[@id='start']/button
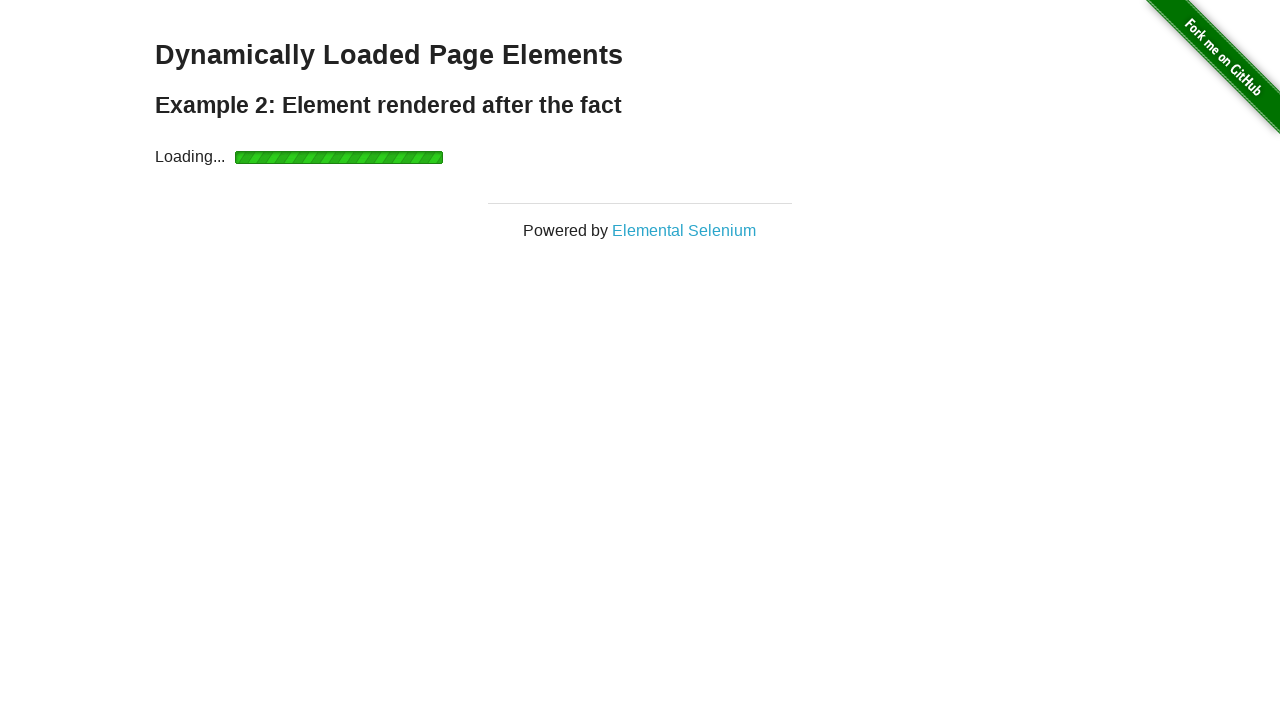

Waited for 'Hello World!' text to appear
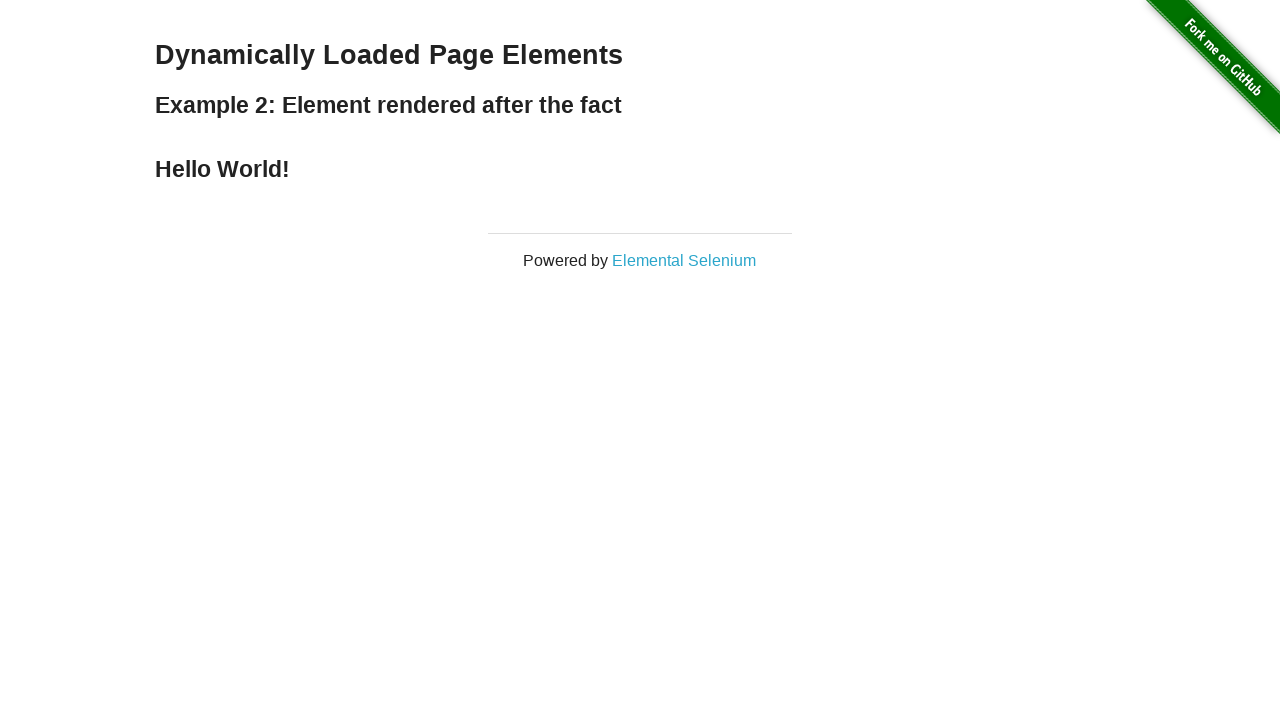

Located the 'Hello World!' element
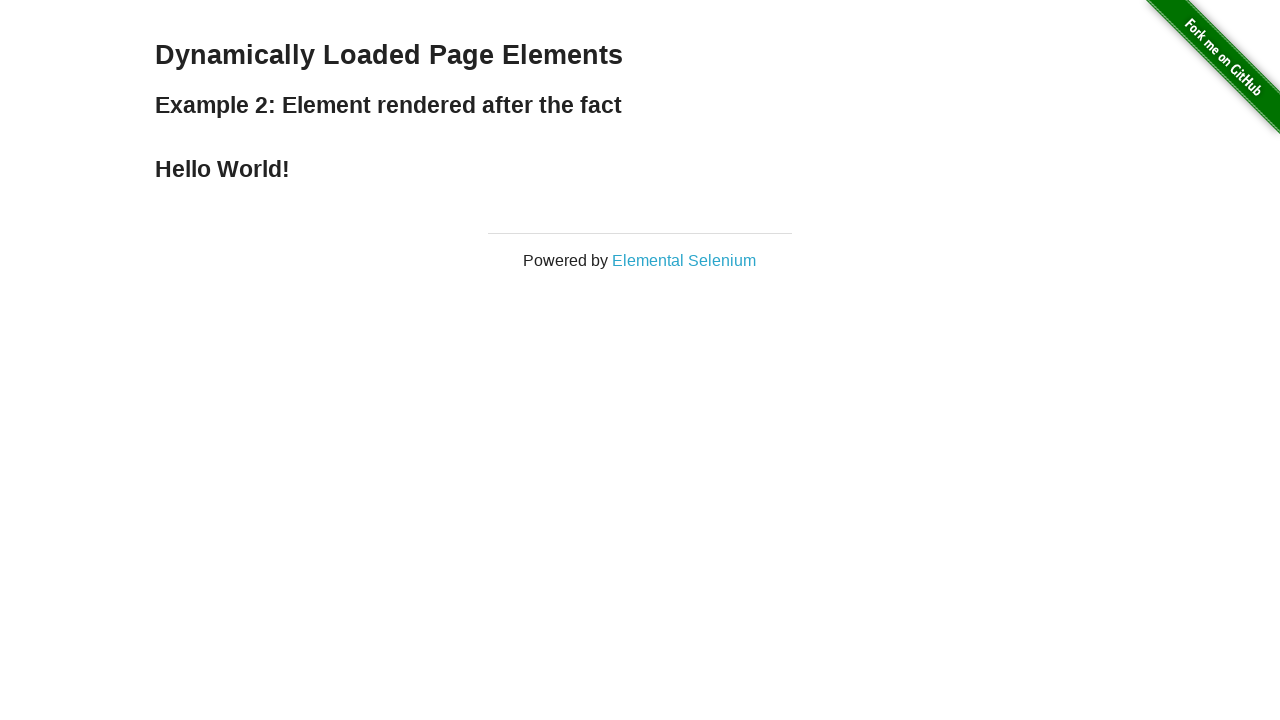

Verified that 'Hello World!' element is visible
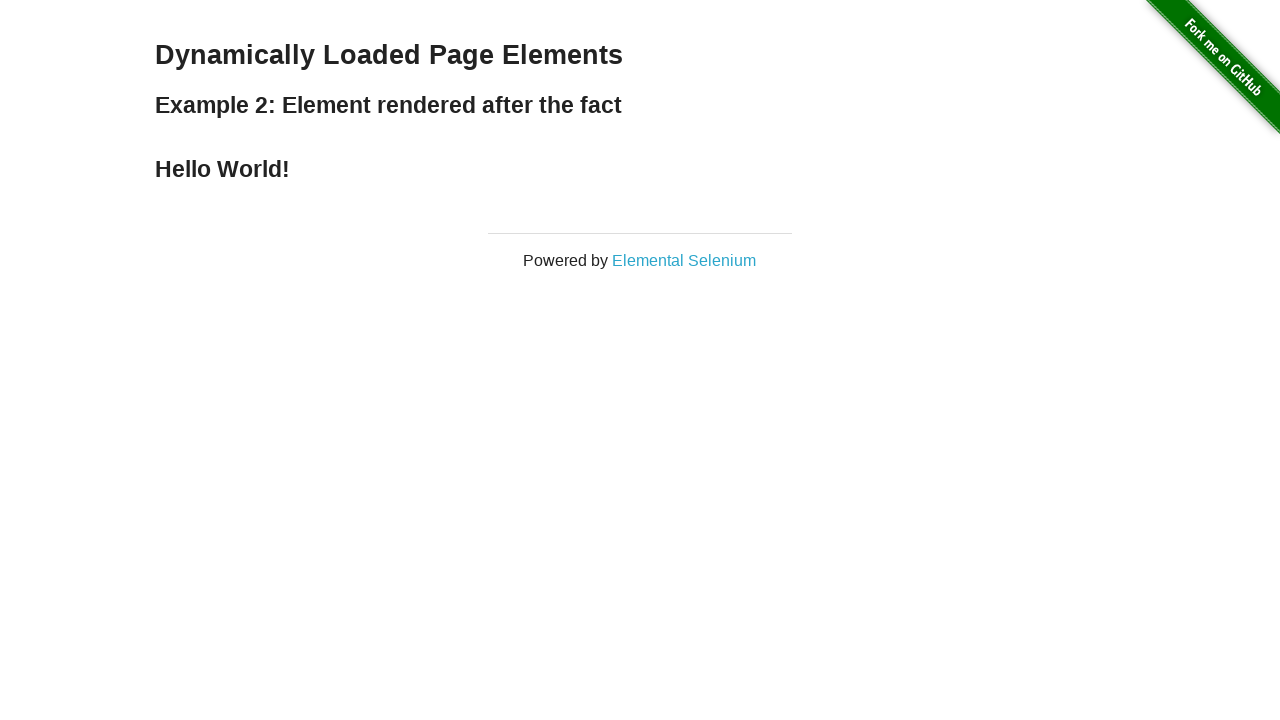

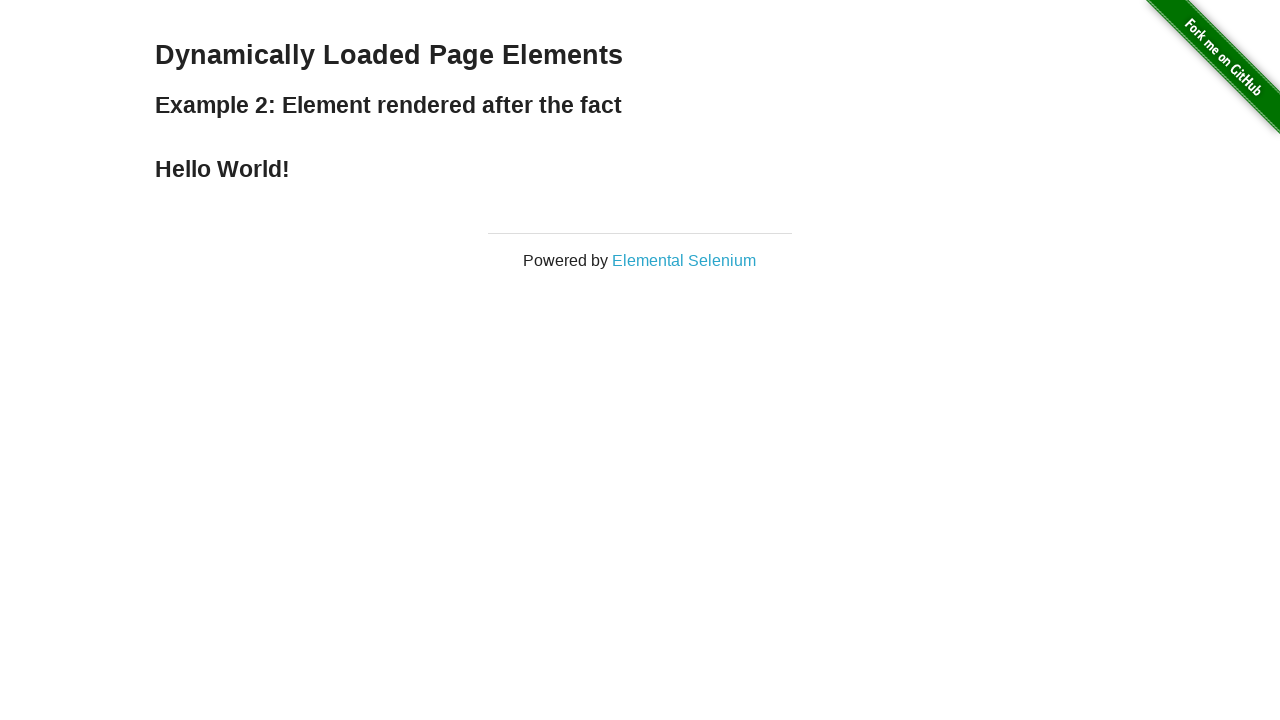